Tests that clicking Generate New resets the form and hides the result section

Starting URL: https://asifarefinbonny.github.io/QuickDial/

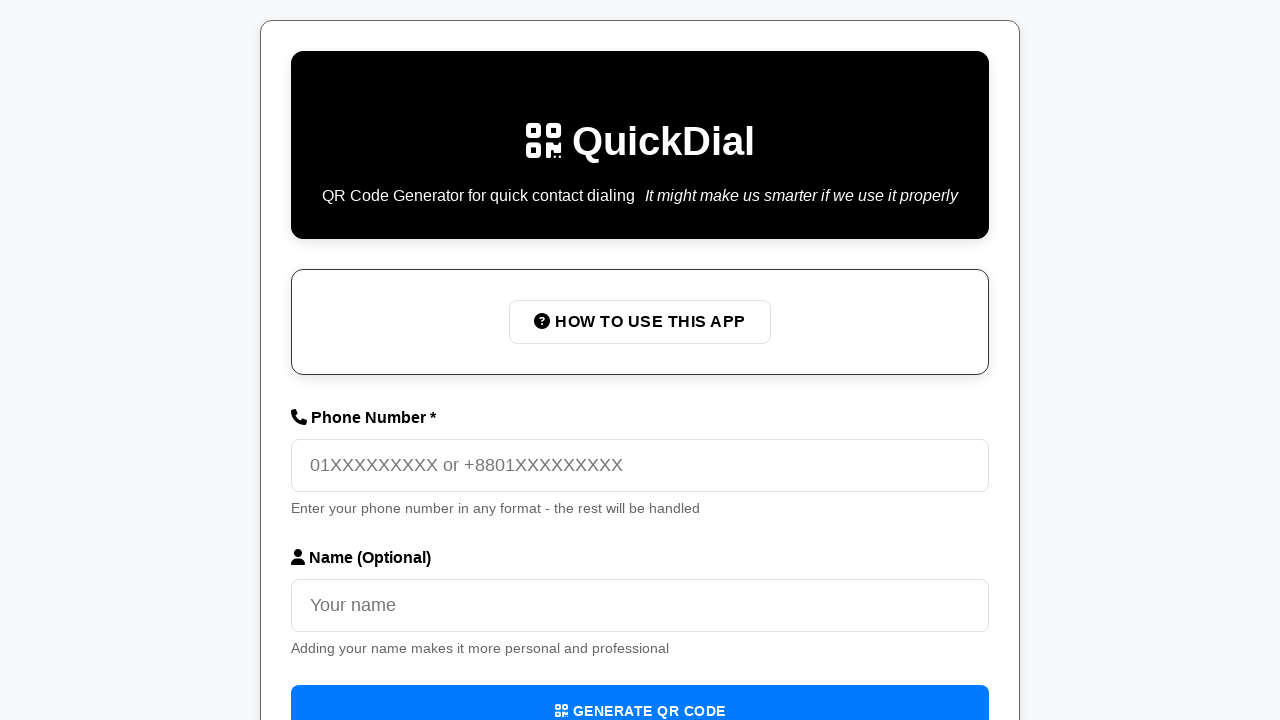

Filled phone number input with '01712345678' on input[placeholder='01XXXXXXXXX or +8801XXXXXXXXX']
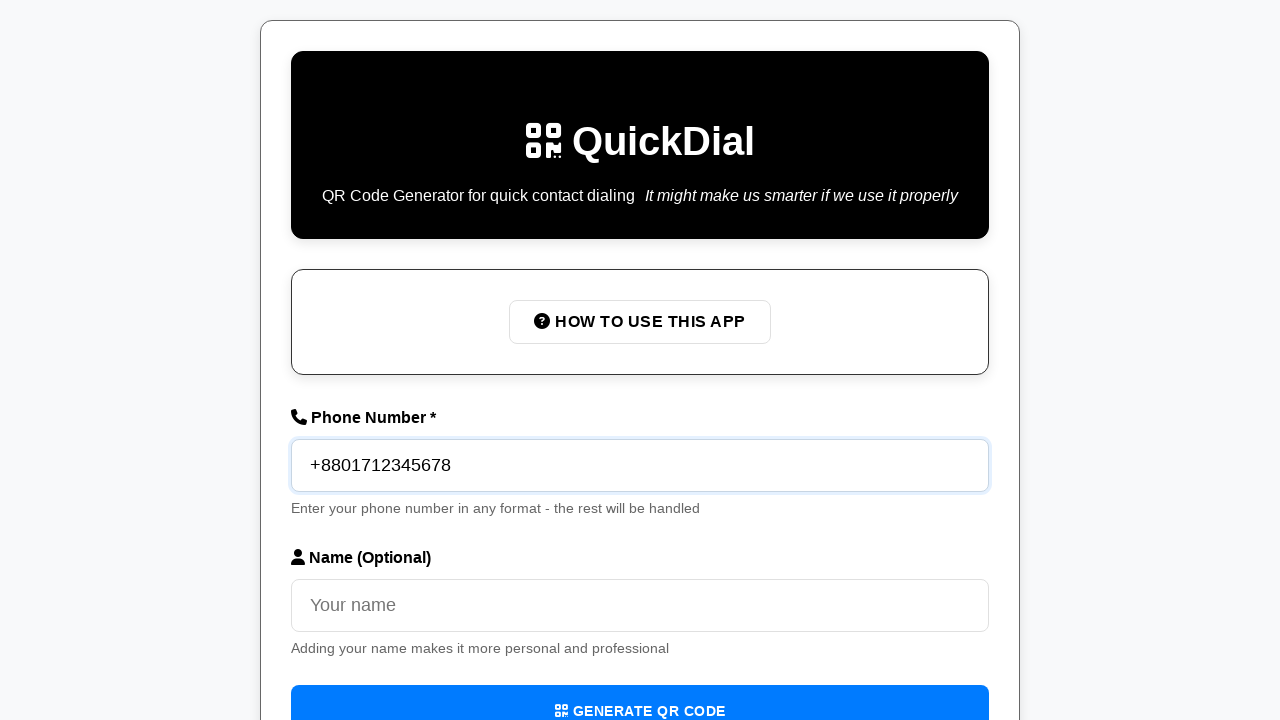

Clicked 'Generate QR Code' button at (640, 694) on internal:role=button[name="Generate QR Code"i]
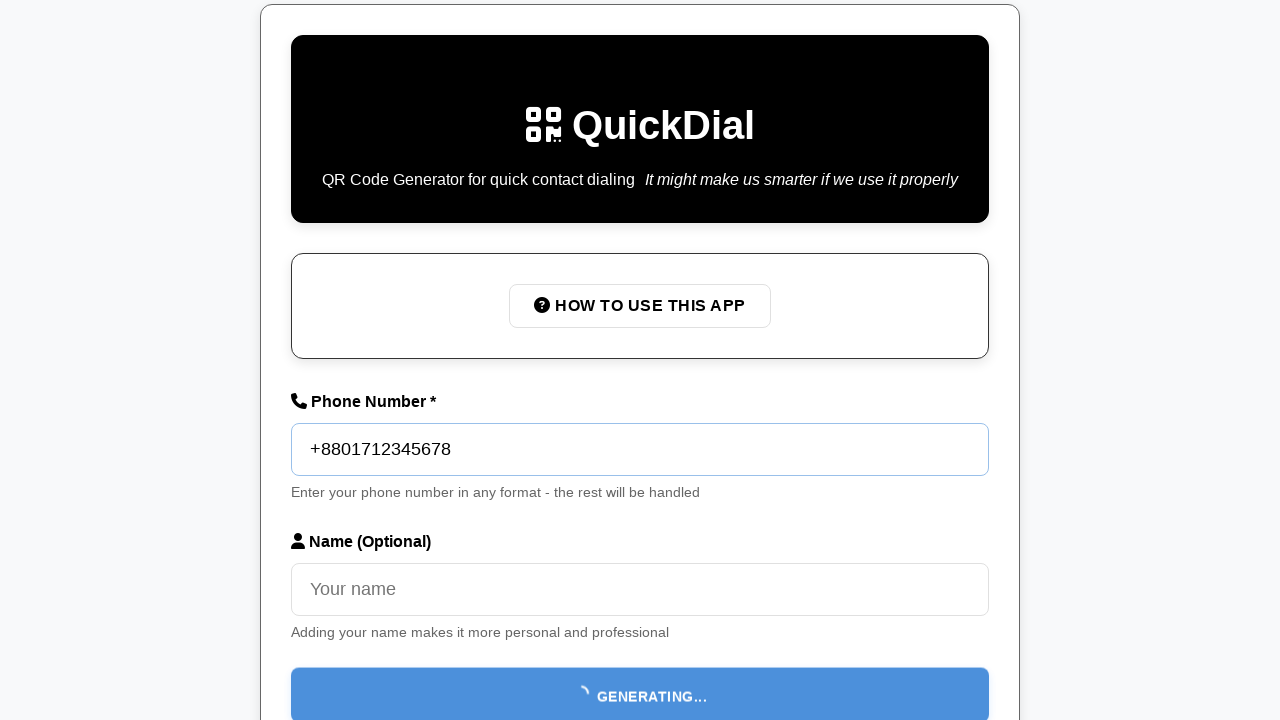

QR Code generation success message appeared
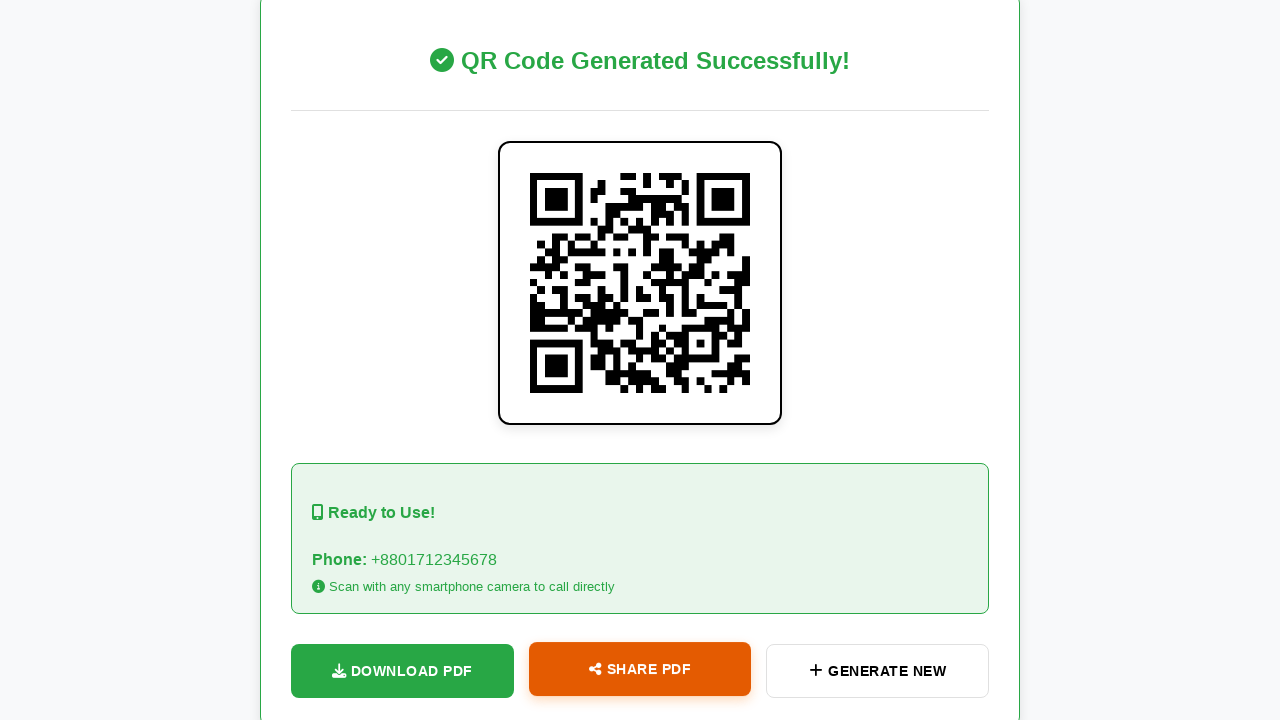

Clicked 'Generate New' button to reset form at (878, 671) on internal:role=button[name="Generate New"i]
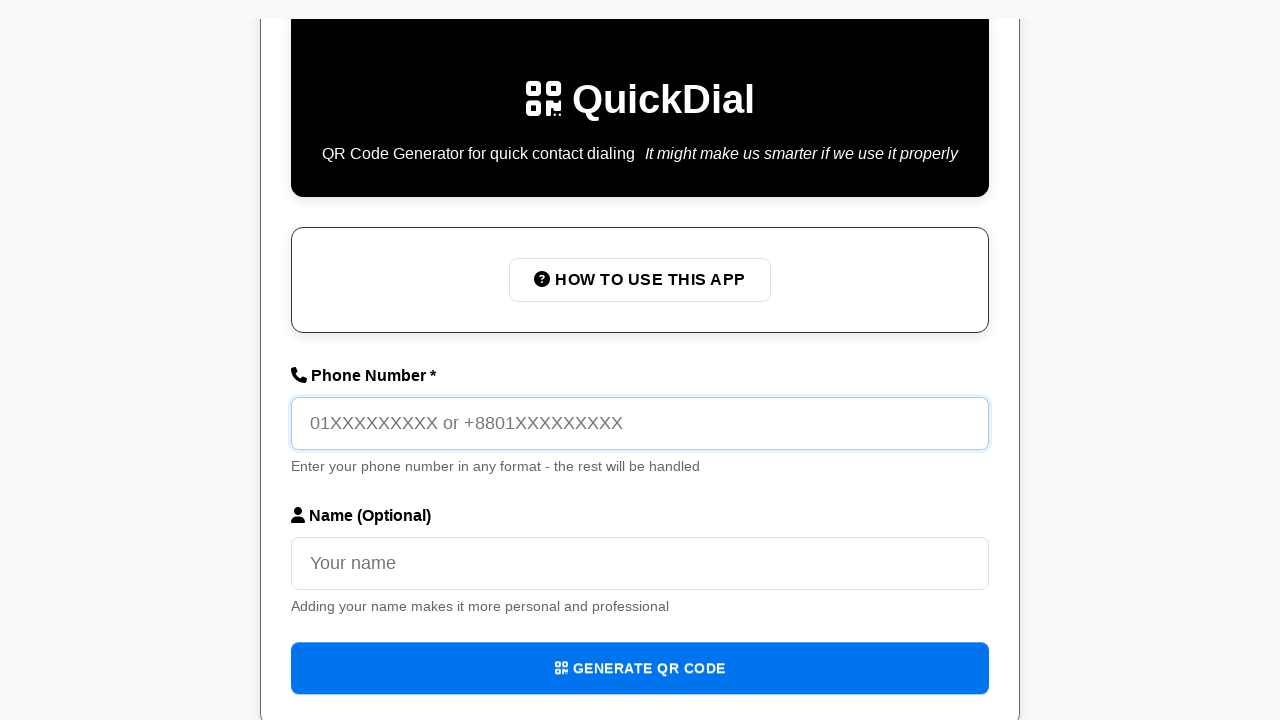

Verified phone number input is empty after reset
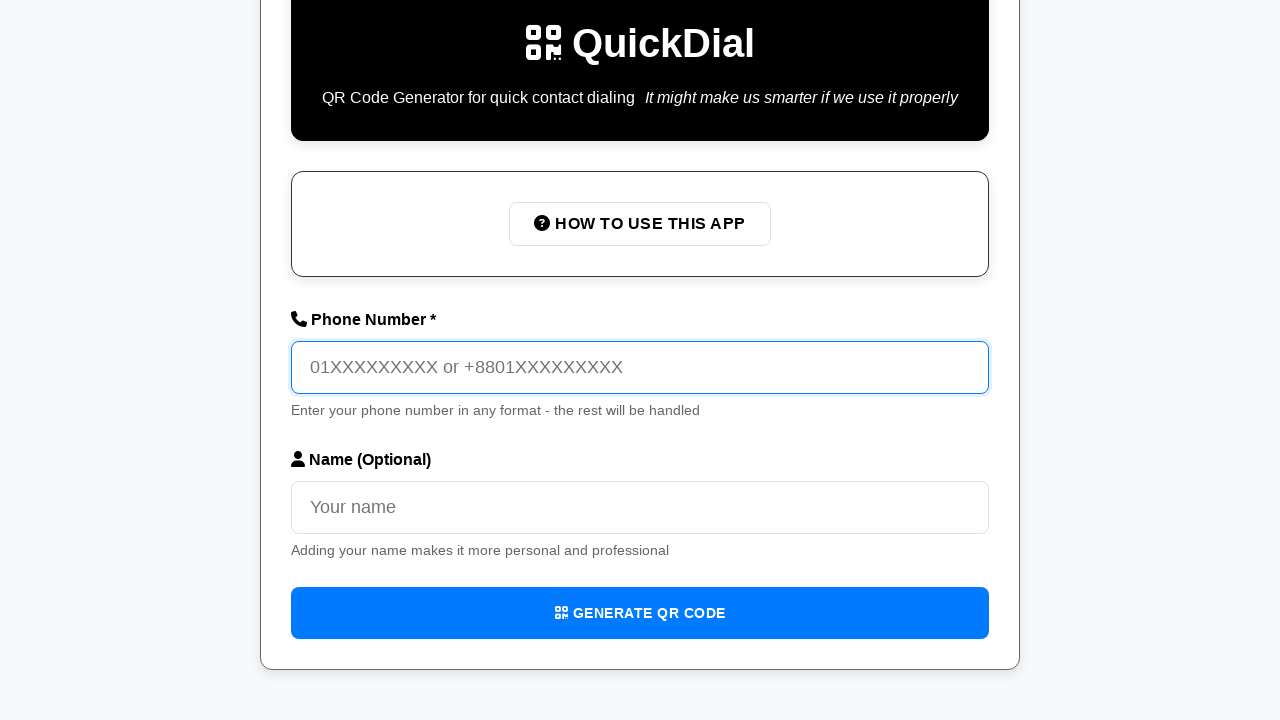

Verified result section is hidden
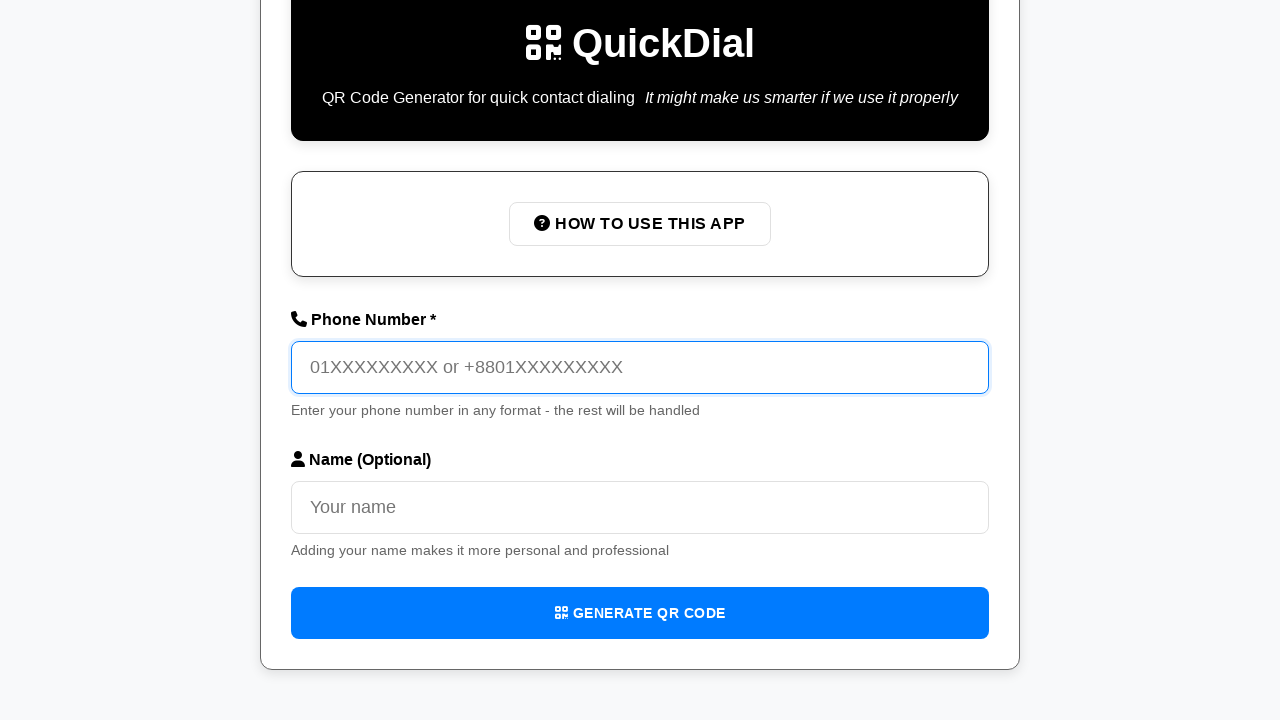

Verified form section is visible
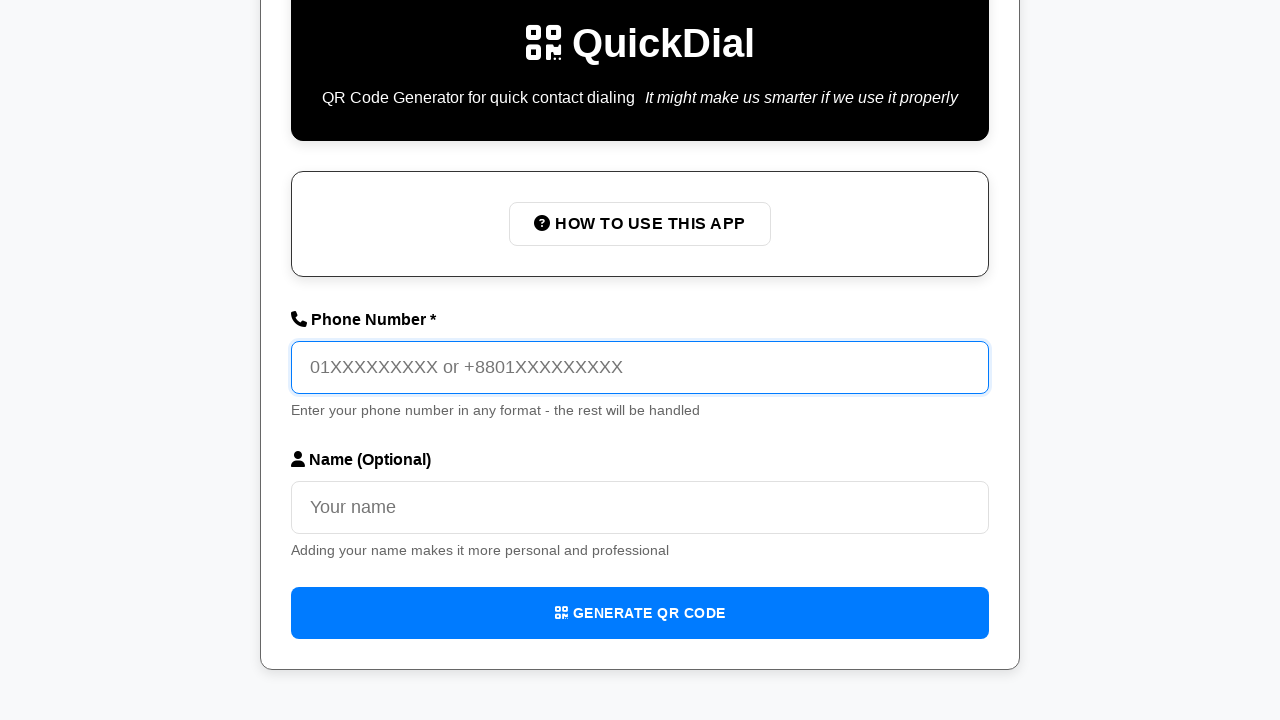

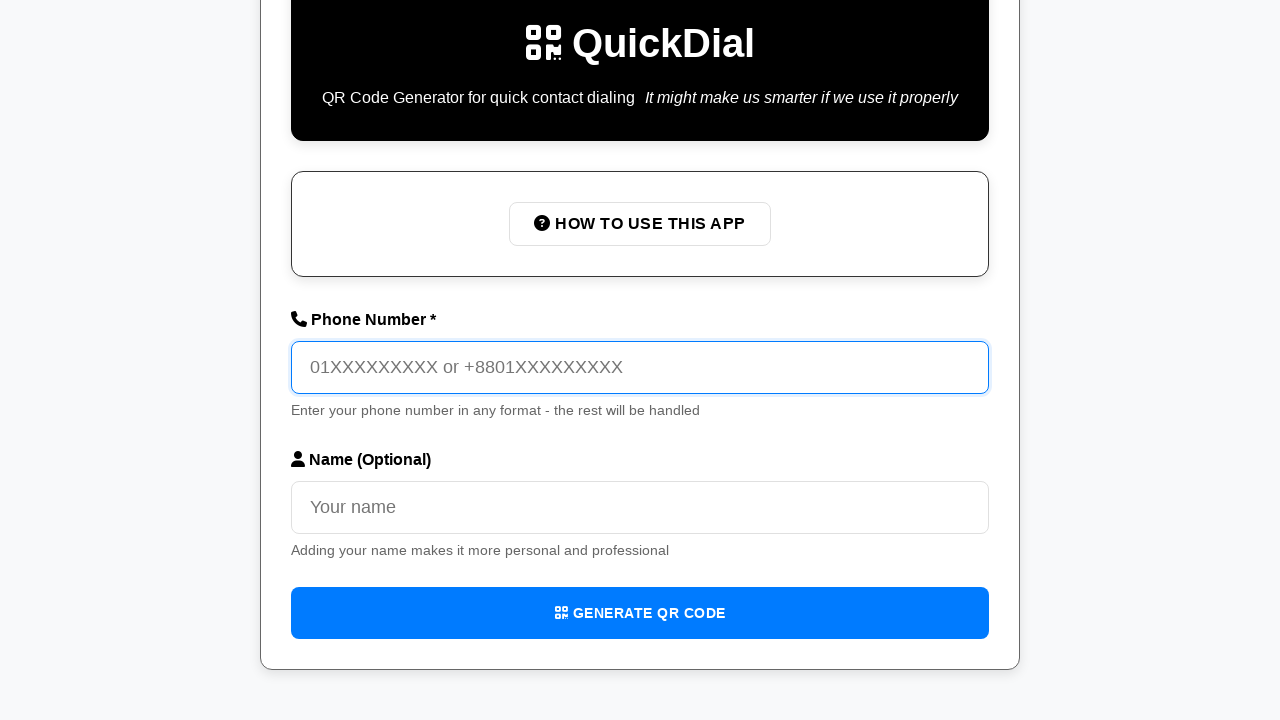